Tests text input functionality by entering text and clicking a button

Starting URL: http://uitestingplayground.com/

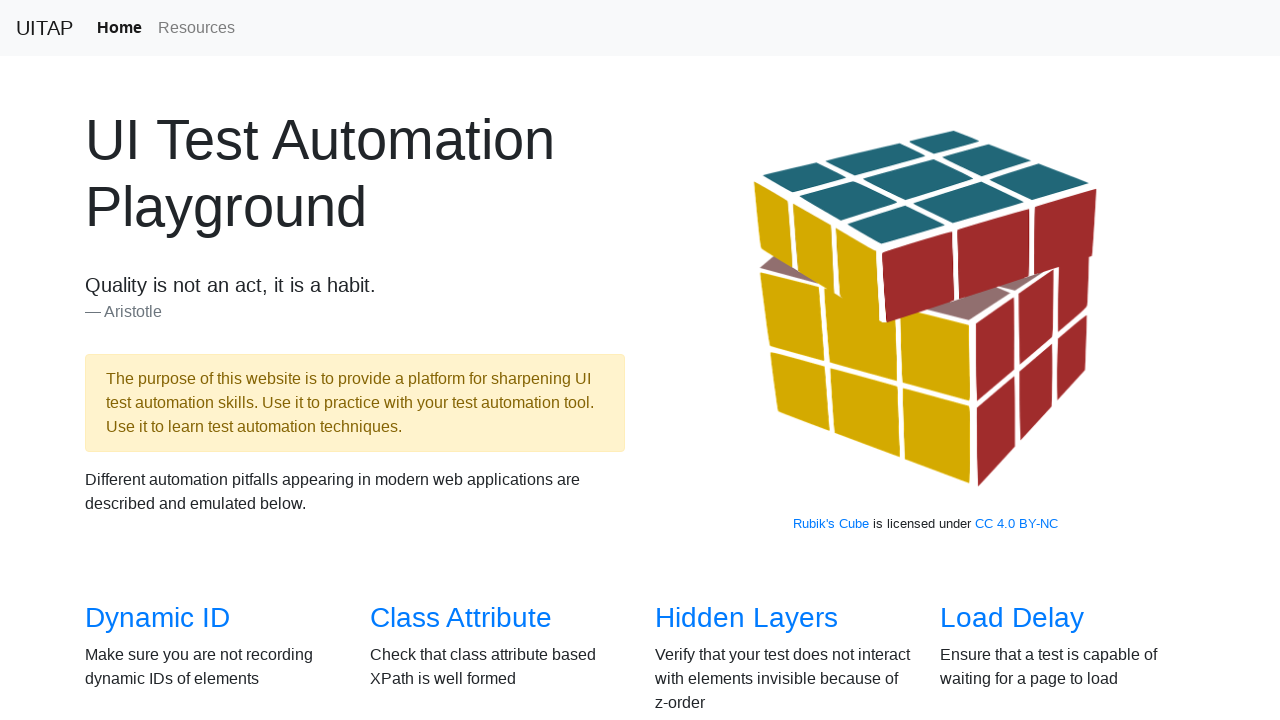

Clicked link to navigate to text input page at (1002, 360) on a[href='/textinput']
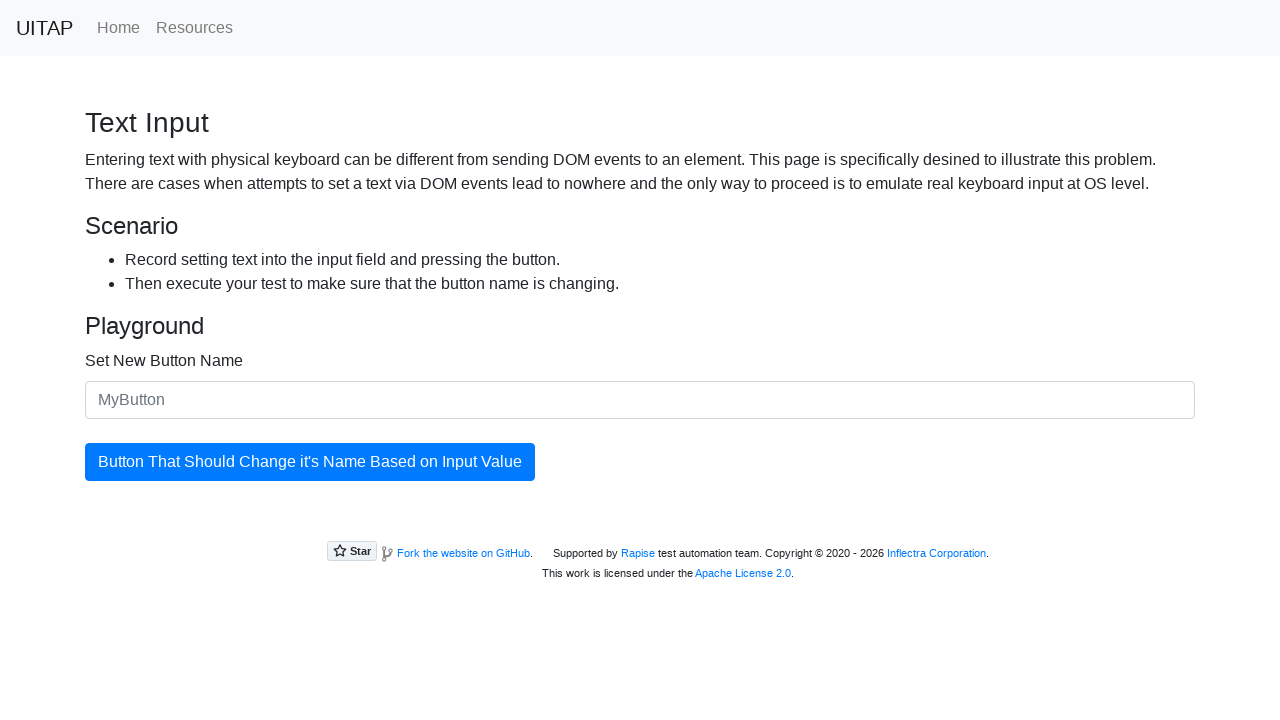

Filled text input field with 'some text' on #newButtonName
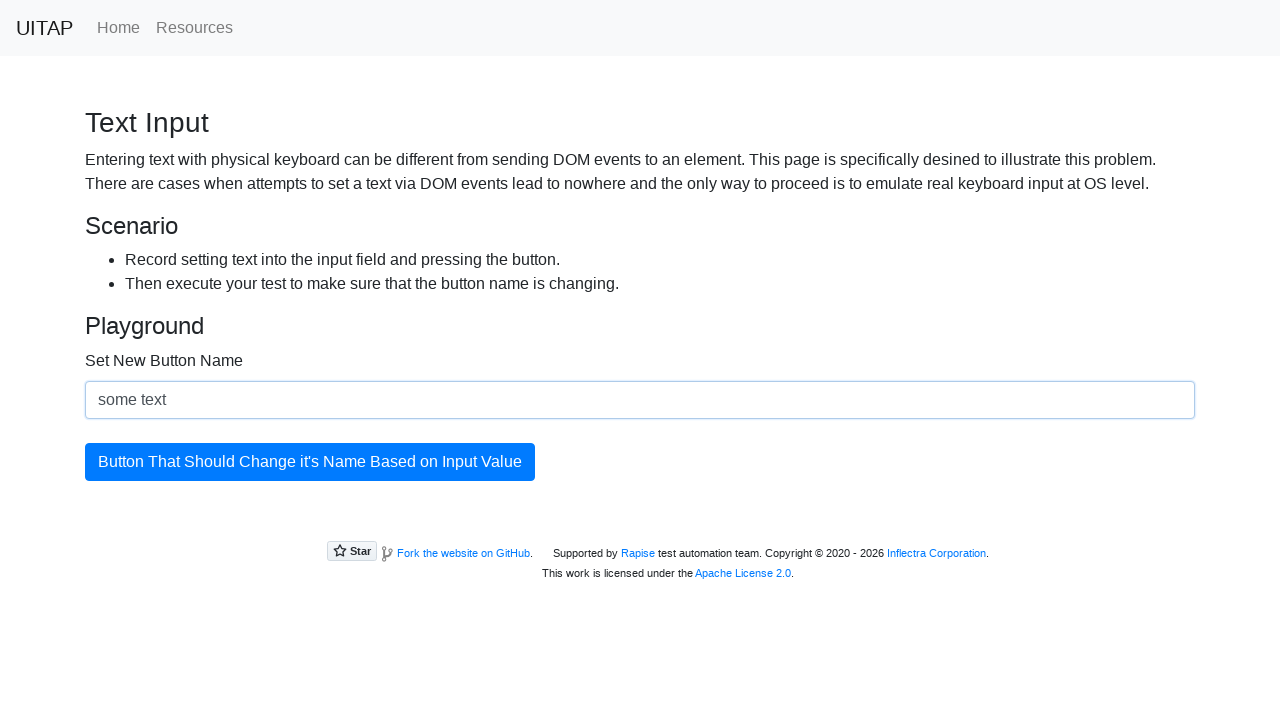

Clicked the updating button at (310, 462) on #updatingButton
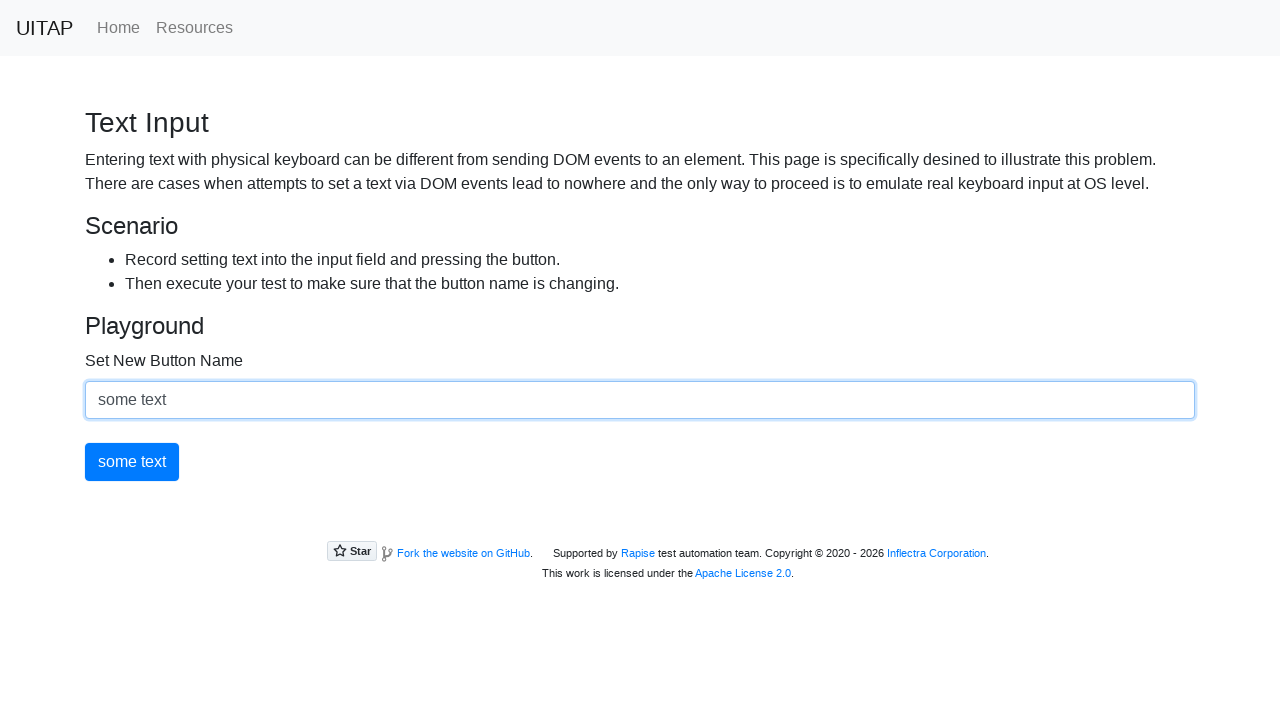

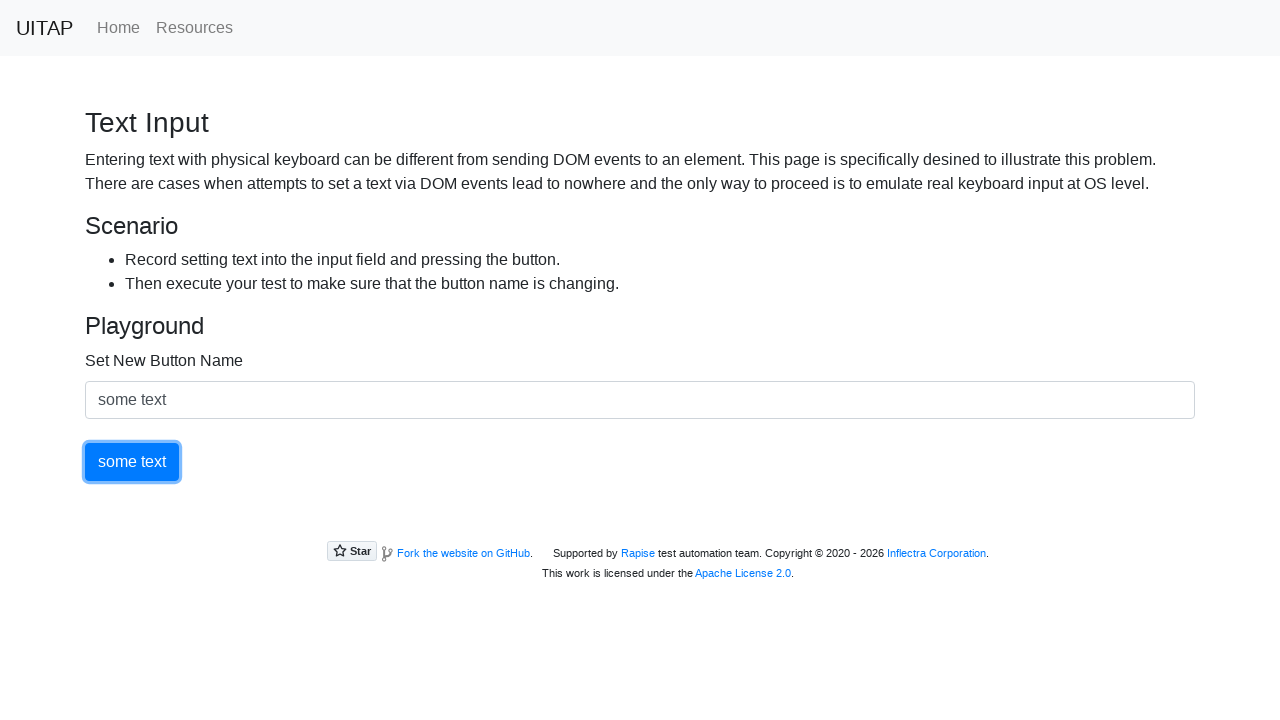